Tests navigation from the login page to the registration page by clicking the registration link and verifying the URL changes correctly.

Starting URL: https://qa.koel.app/

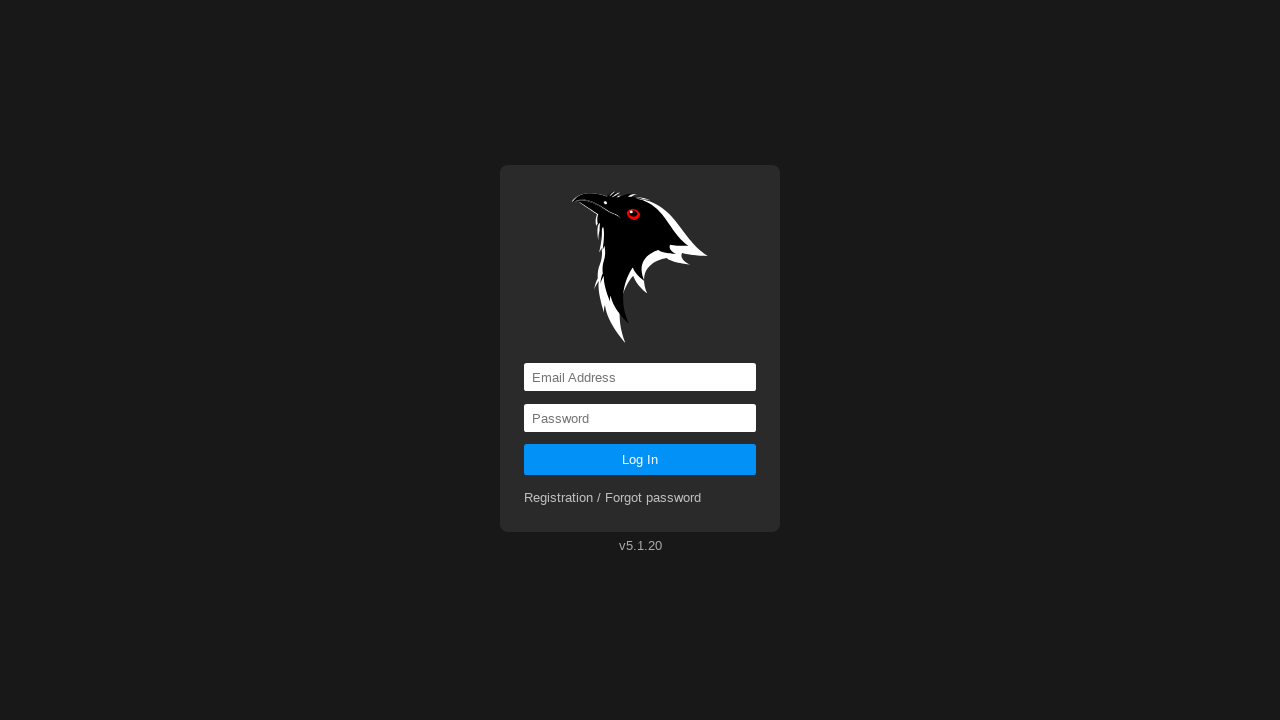

Clicked on the registration link at (613, 498) on a[href='registration']
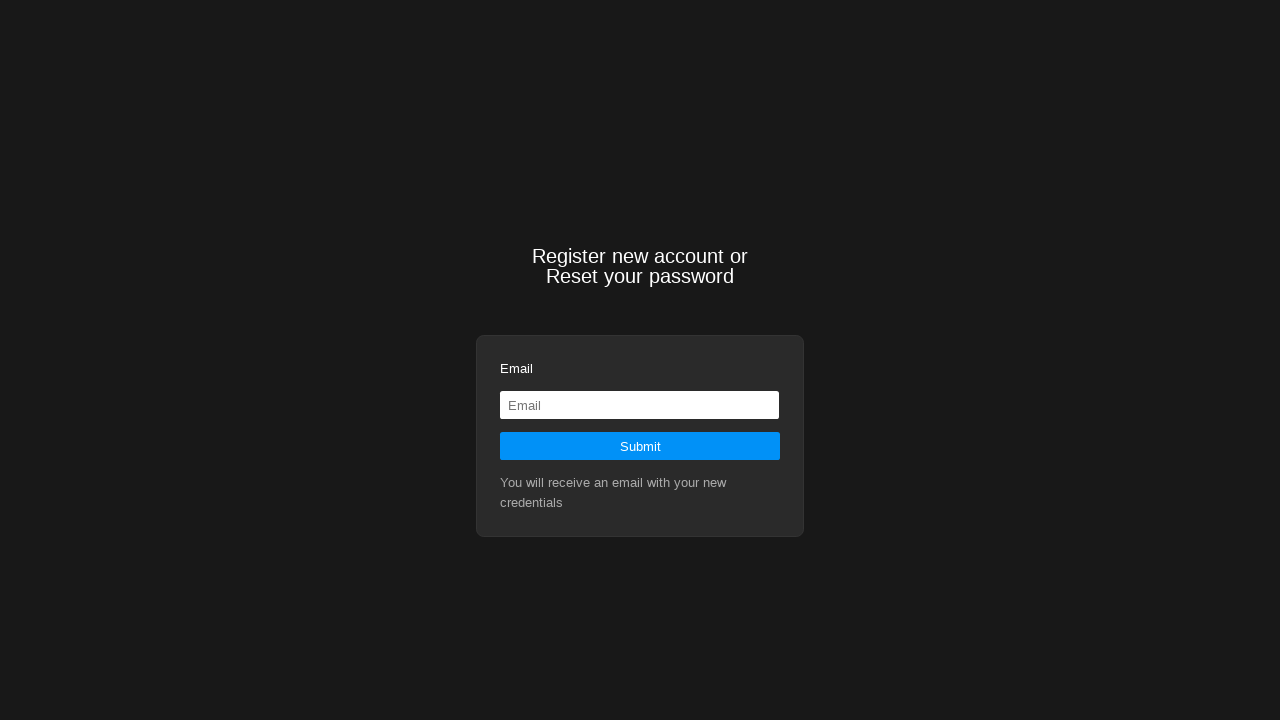

Waited for navigation to registration page
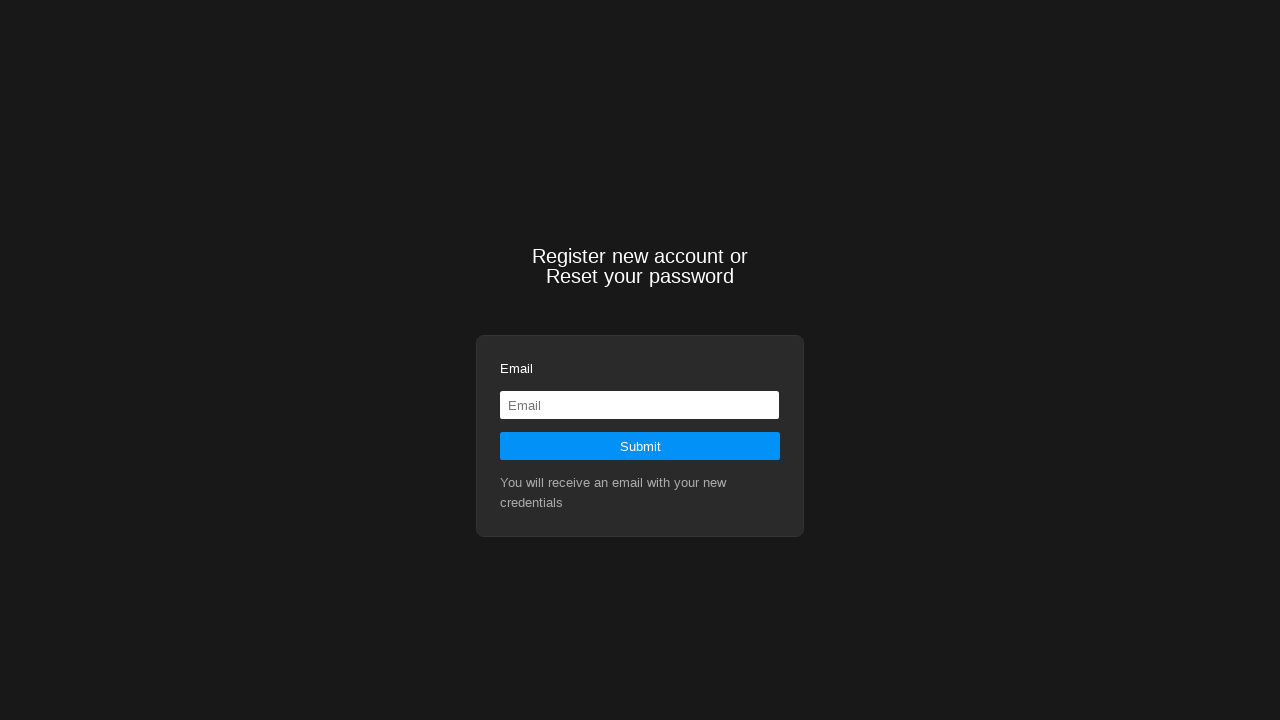

Verified current URL is https://qa.koel.app/registration
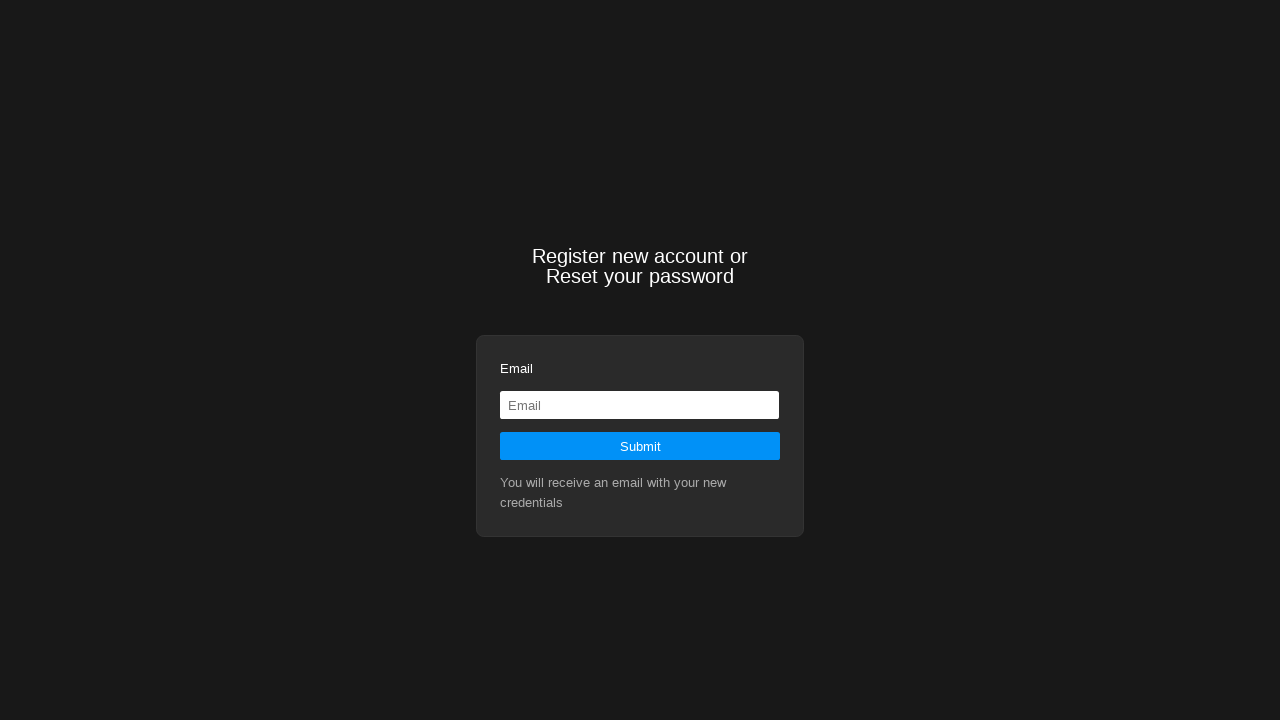

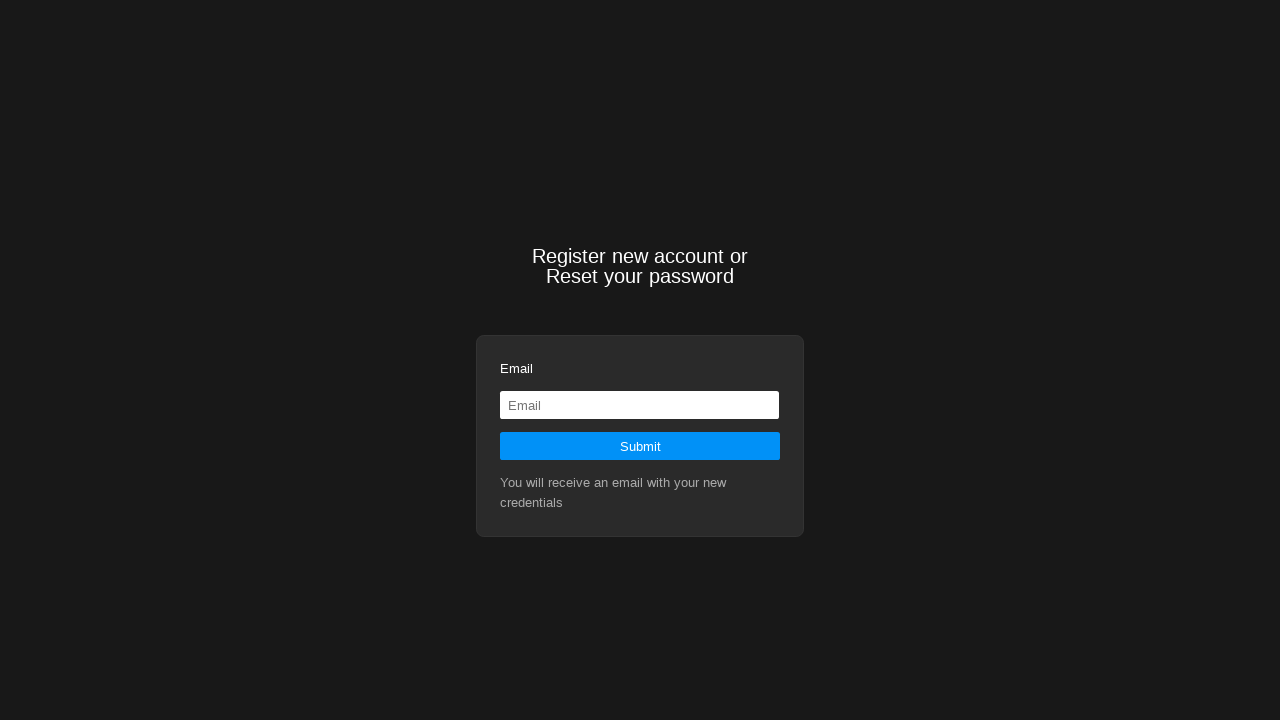